Tests adding todo items by filling the input field and pressing Enter, verifying items appear in the list

Starting URL: https://demo.playwright.dev/todomvc

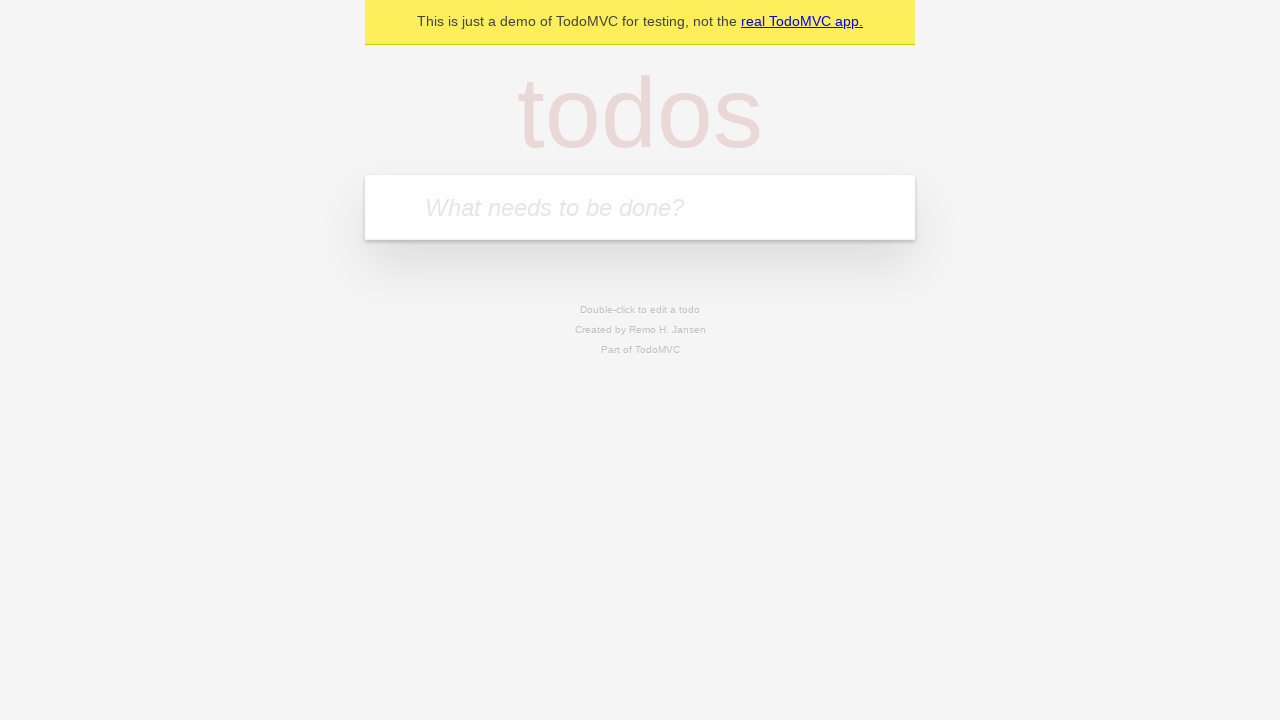

Filled todo input field with 'buy some cheese' on internal:attr=[placeholder="What needs to be done?"i]
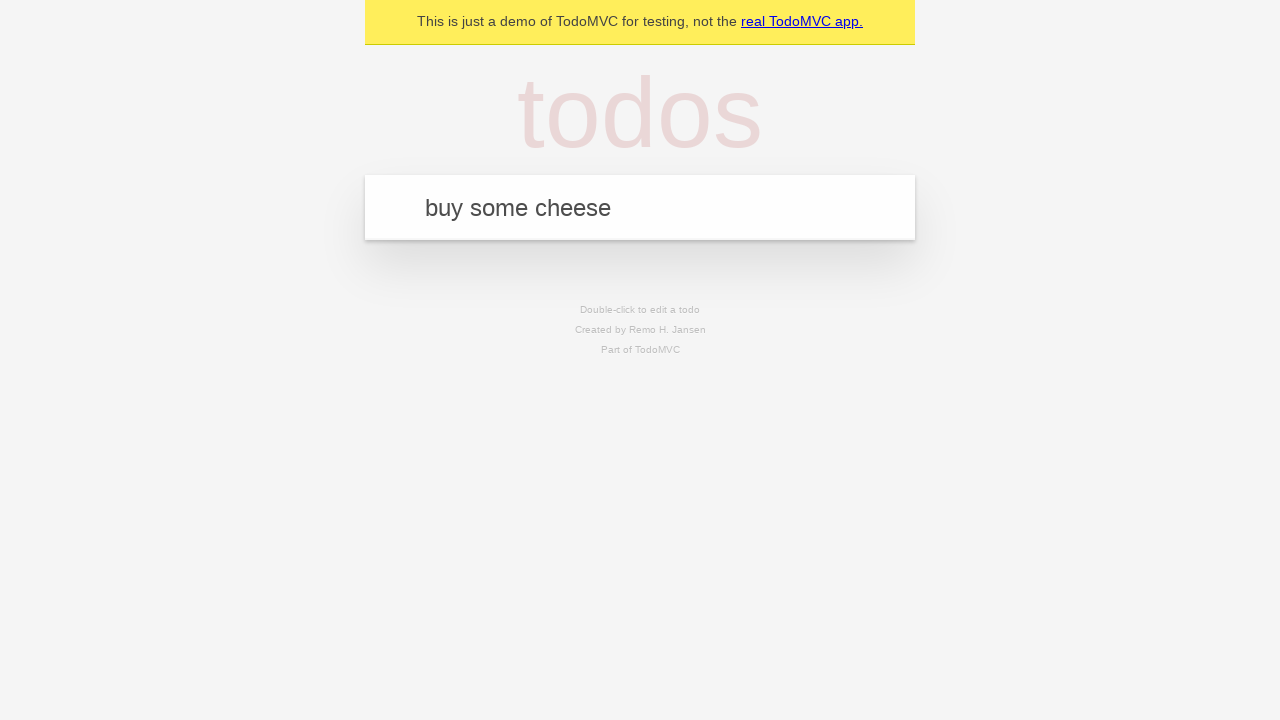

Pressed Enter to add first todo item on internal:attr=[placeholder="What needs to be done?"i]
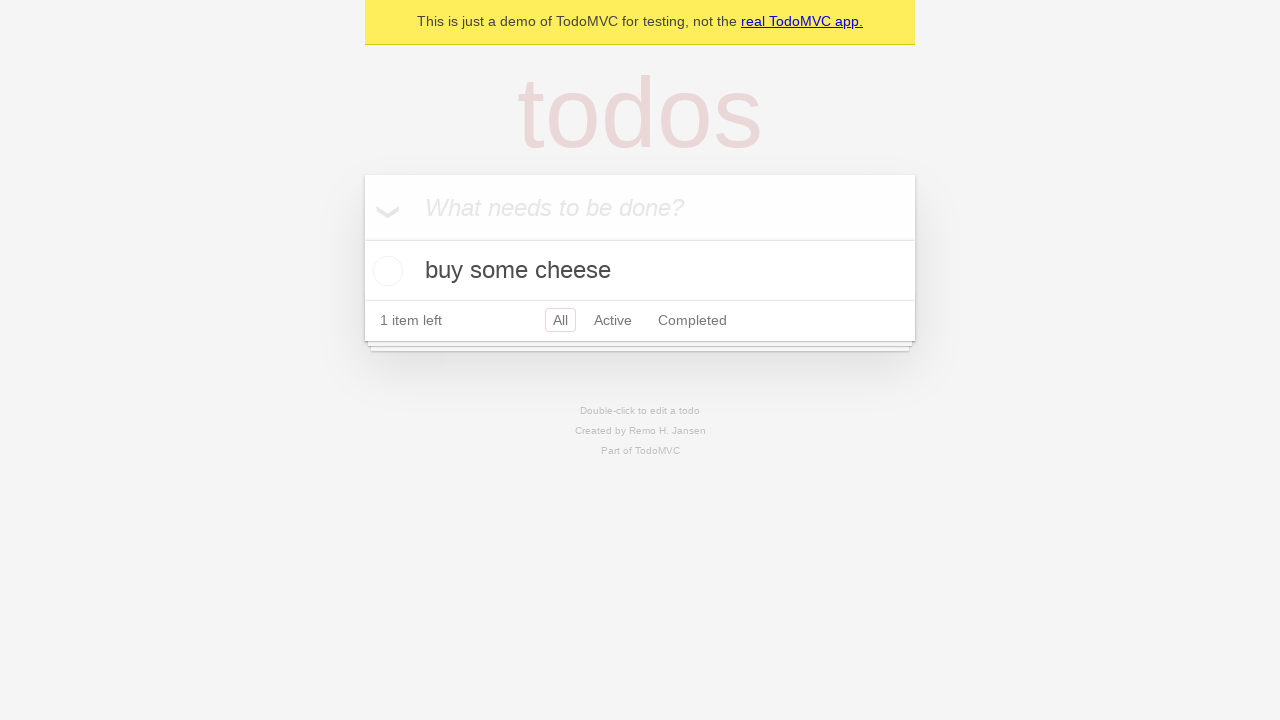

Verified first todo item appeared in the list
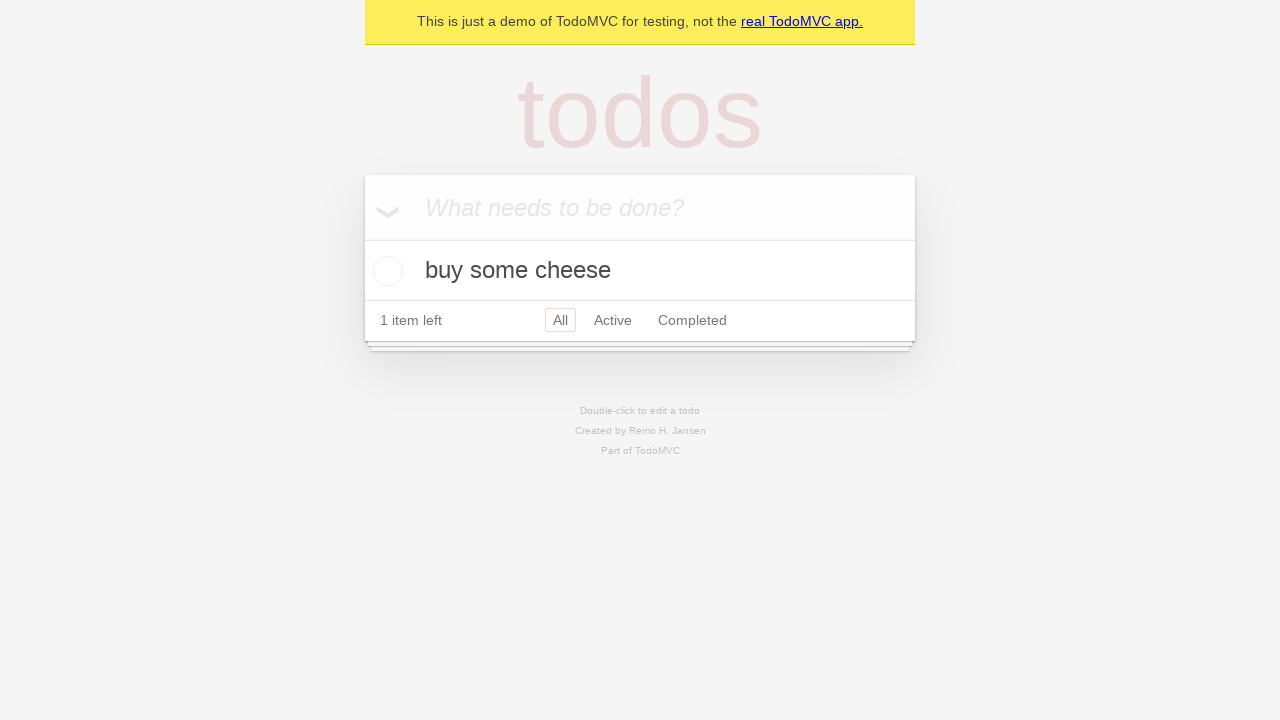

Filled todo input field with 'feed the cat' on internal:attr=[placeholder="What needs to be done?"i]
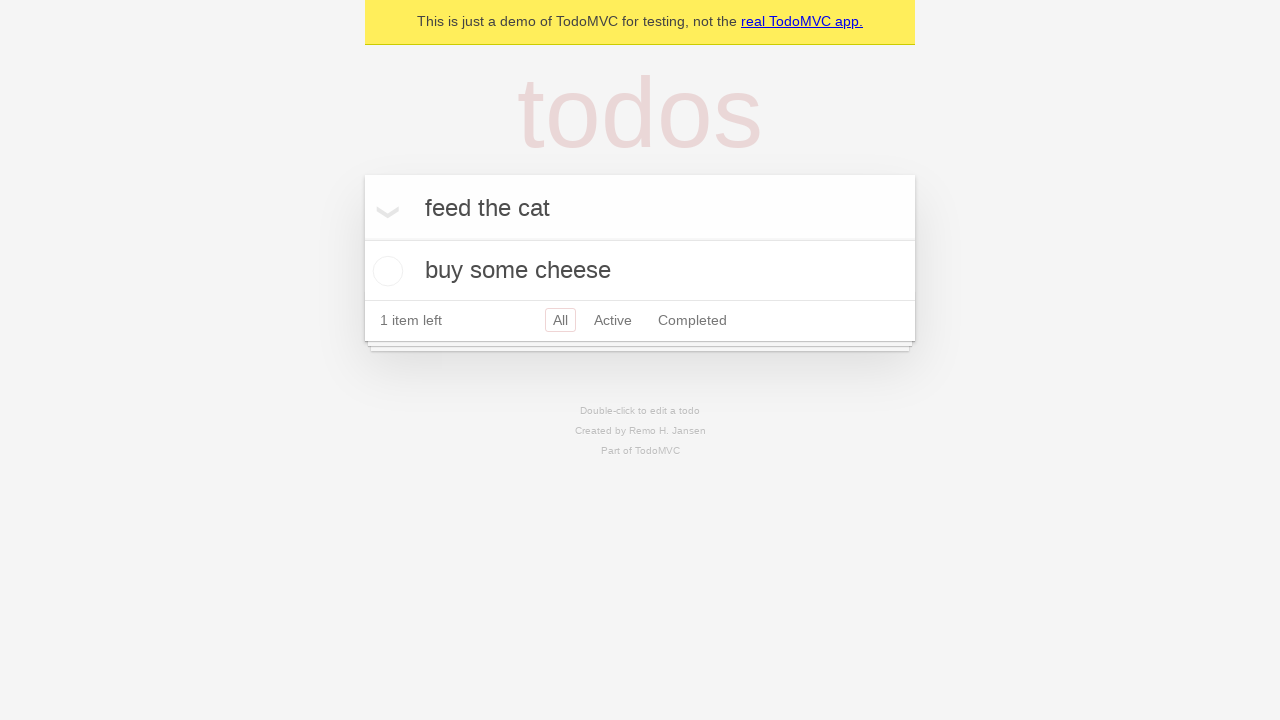

Pressed Enter to add second todo item on internal:attr=[placeholder="What needs to be done?"i]
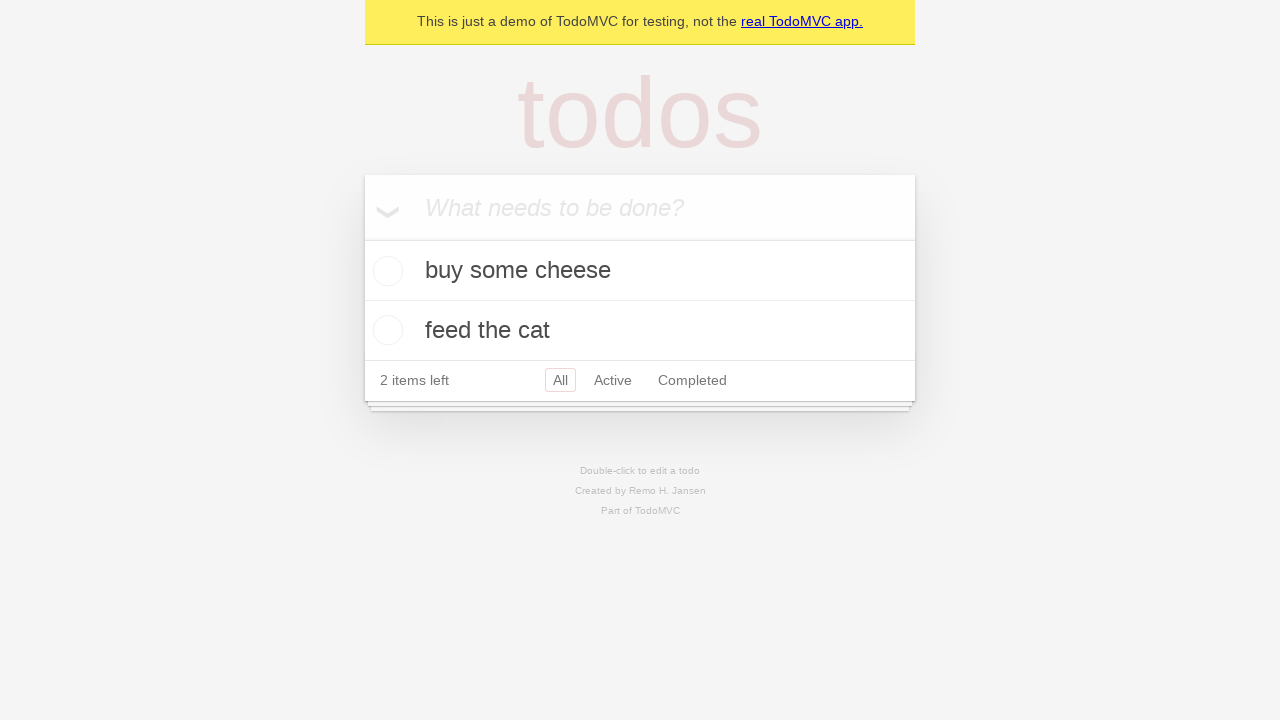

Verified both todo items appear in the list
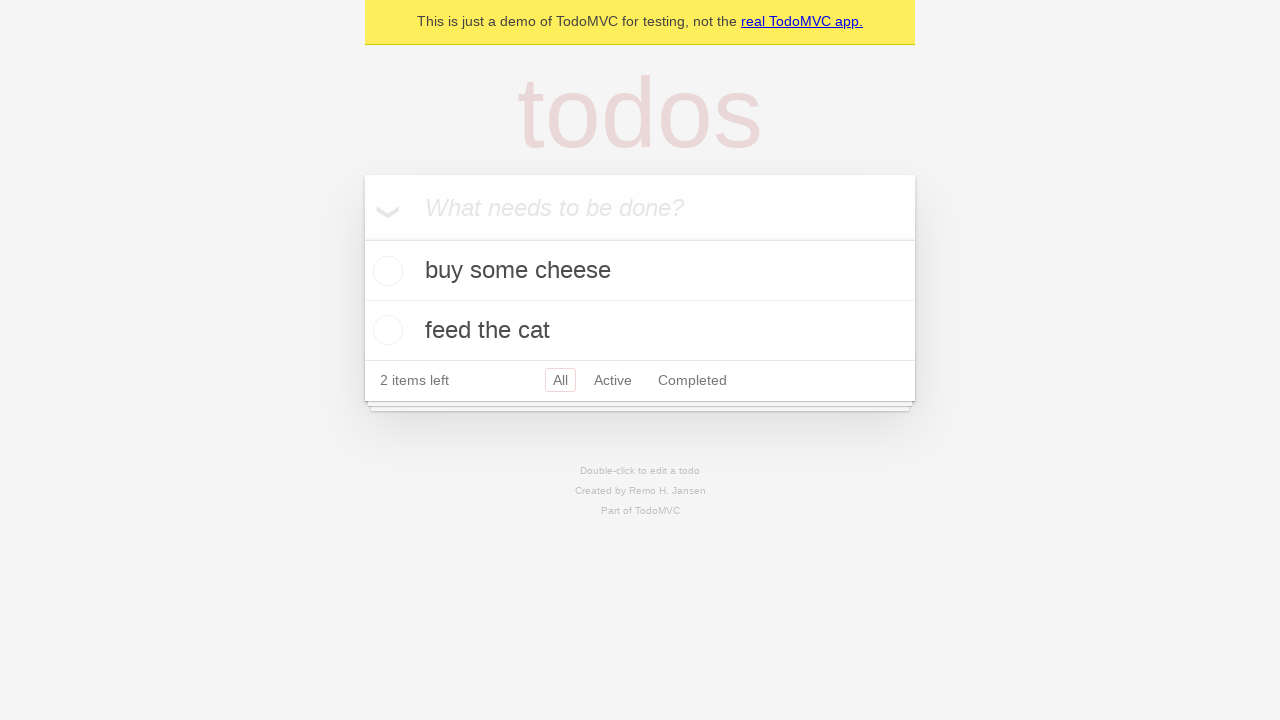

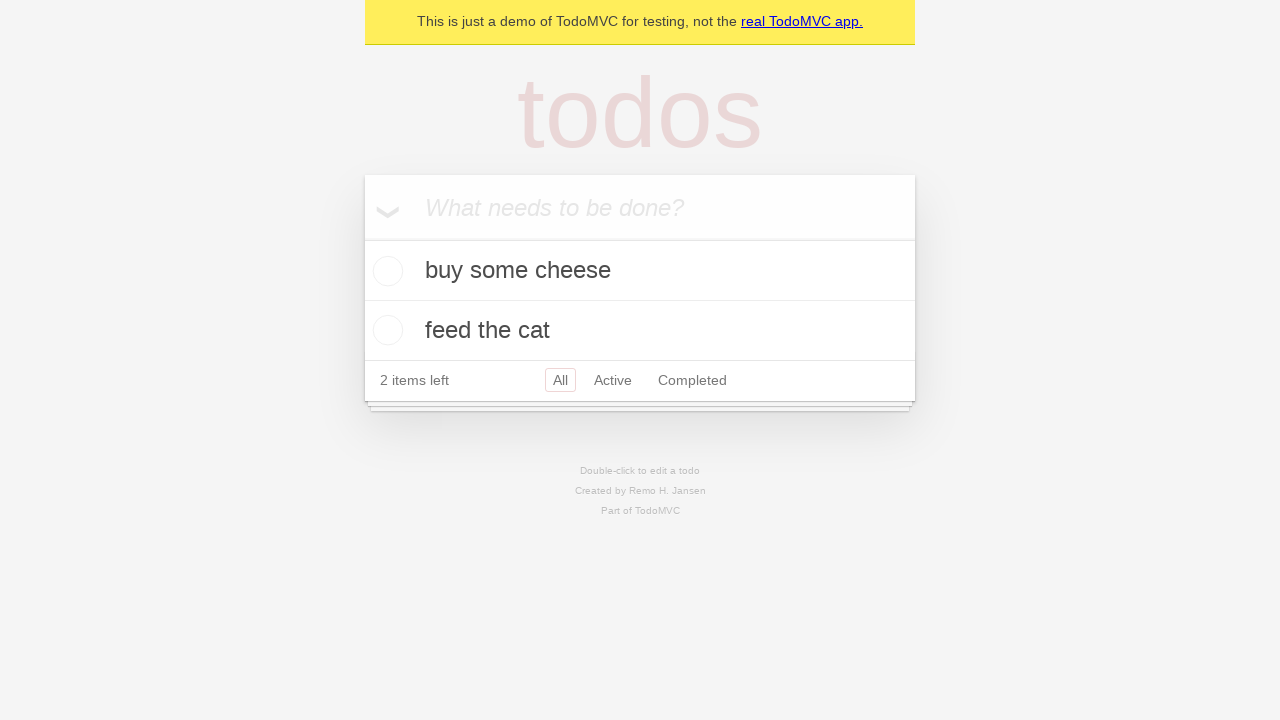